Navigates to the RedBus homepage and waits for the page to load, simulating an account creation flow setup.

Starting URL: https://www.redbus.in/

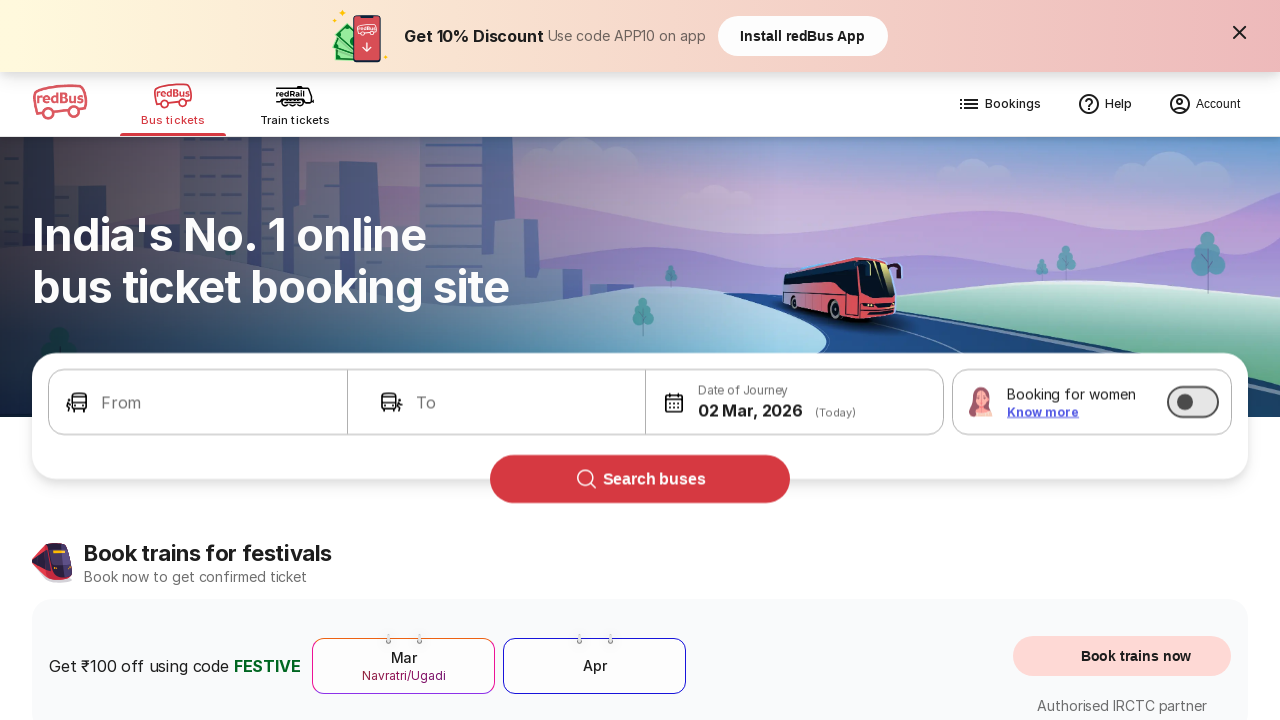

Waited for DOM content to load on RedBus homepage
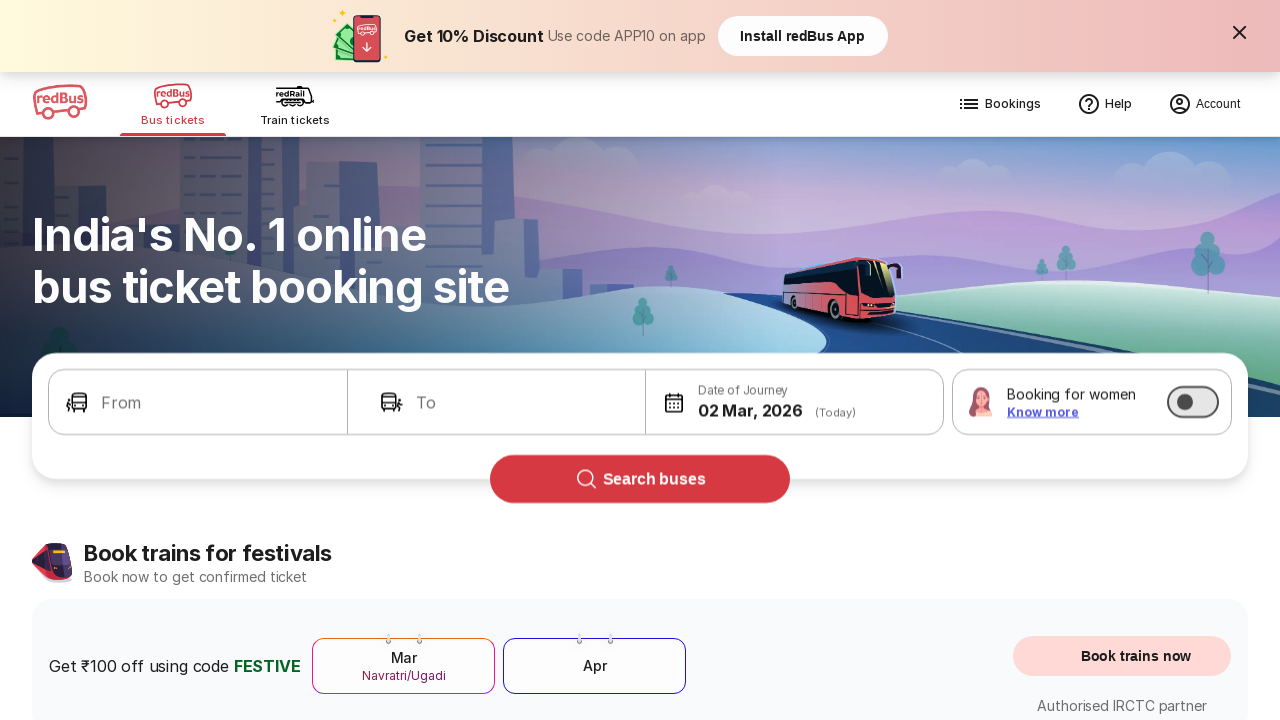

Waited 2 seconds for main content to be visible
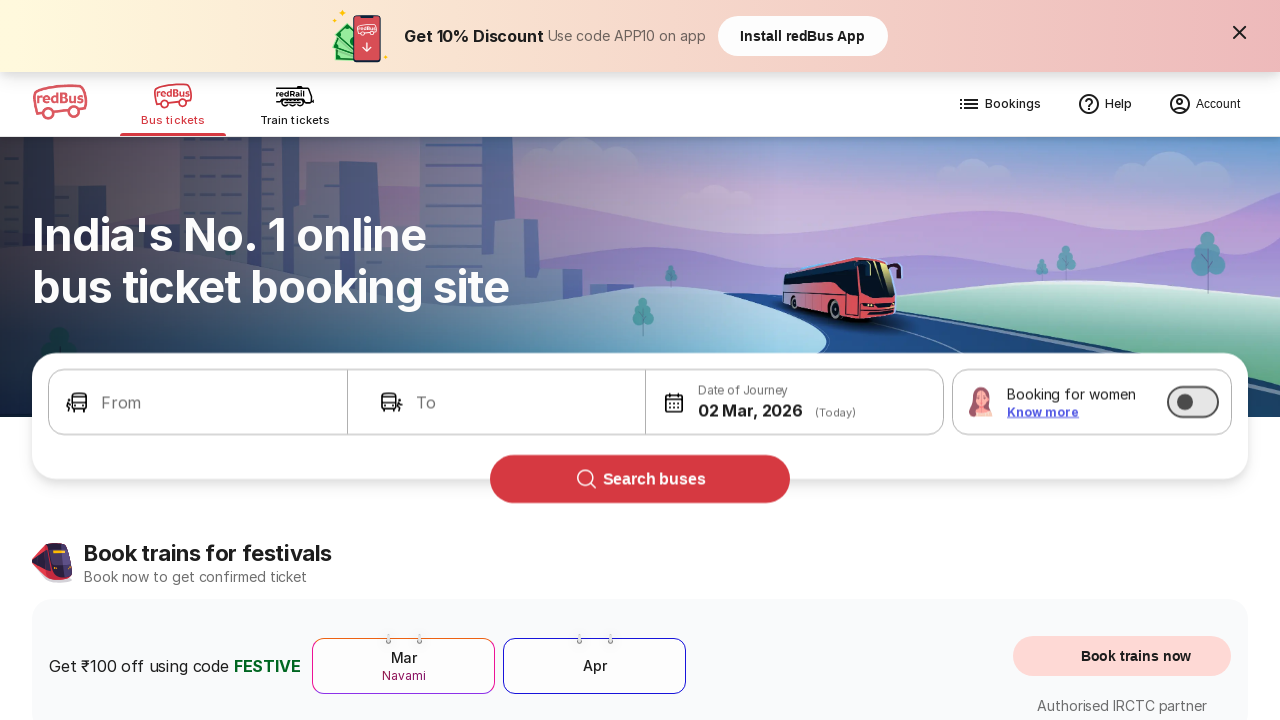

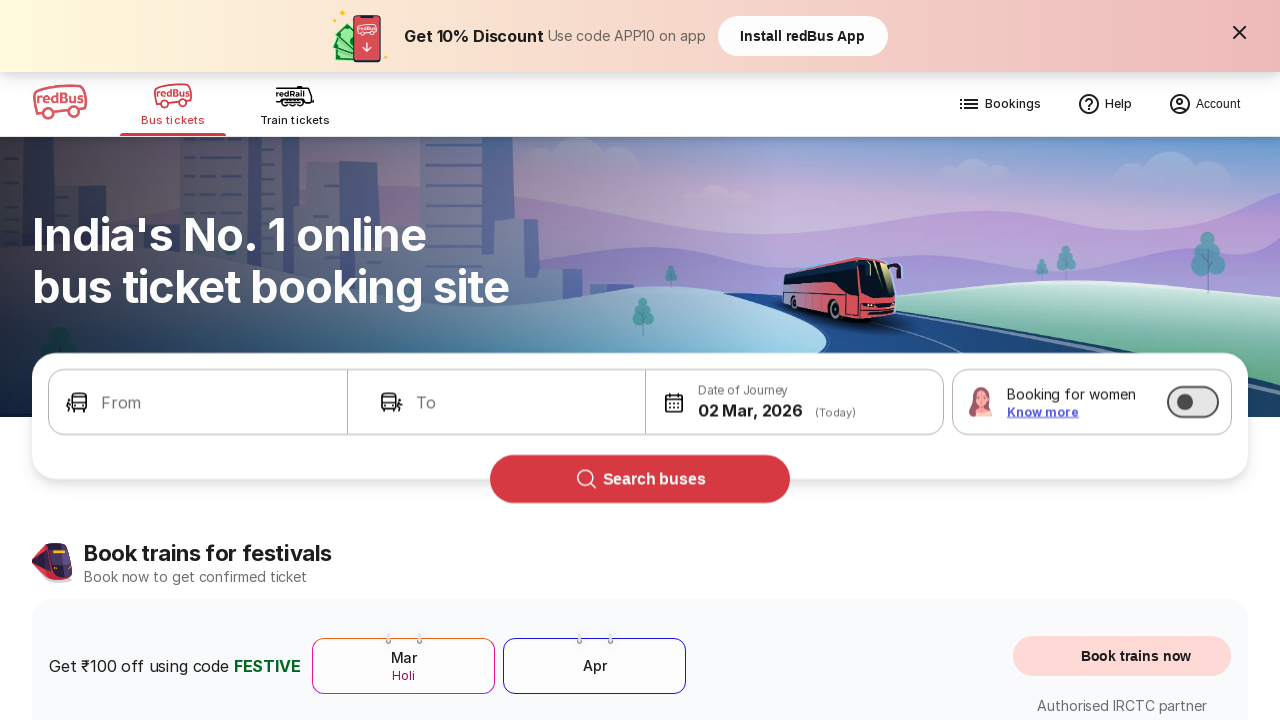